Tests JavaScript alert dismissal functionality by clicking a button that triggers a confirm dialog, dismissing it, and verifying the result message

Starting URL: https://testcenter.techproeducation.com/index.php?page=javascript-alerts

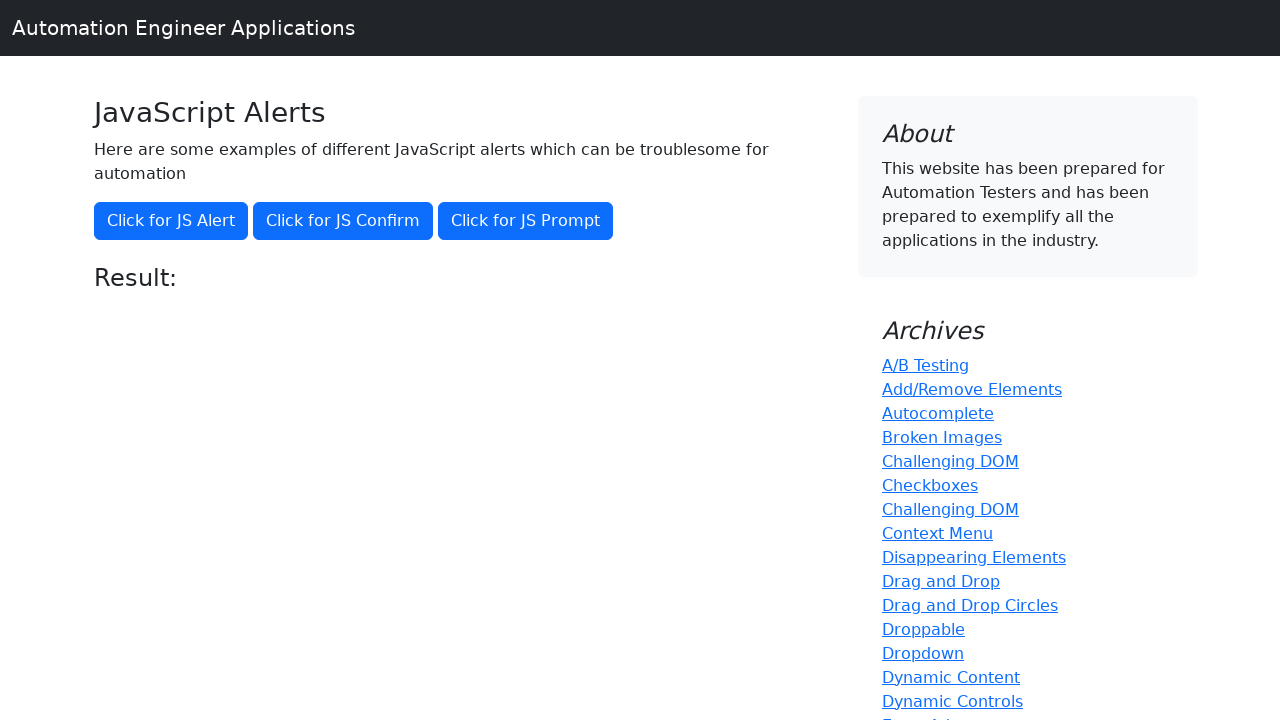

Navigated to JavaScript alerts test page
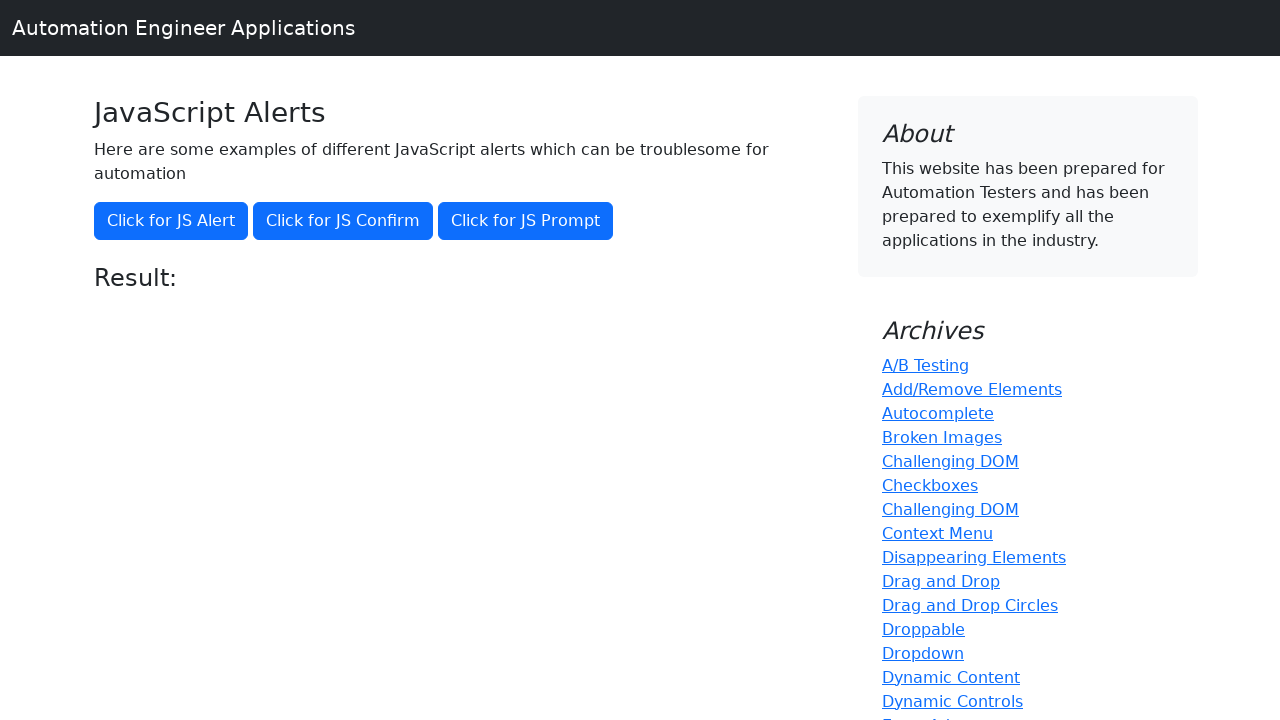

Clicked button to trigger confirm dialog at (343, 221) on xpath=//*[@onclick='jsConfirm()']
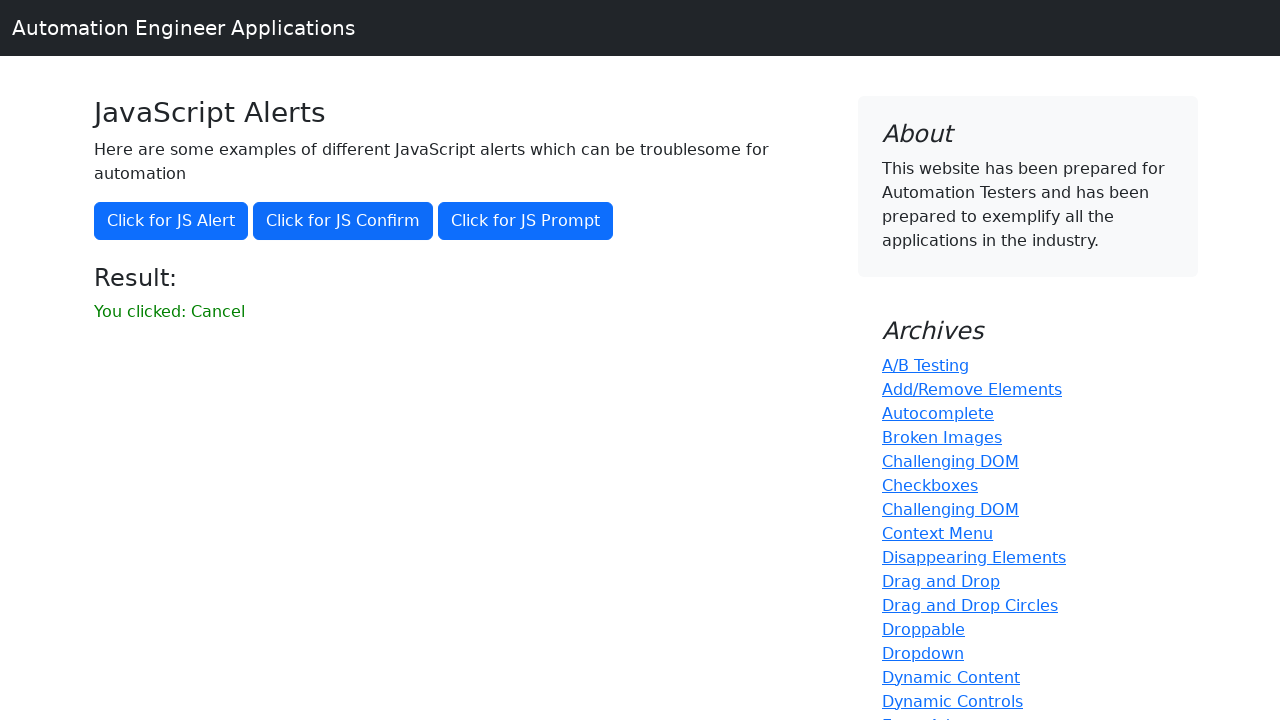

Set up dialog handler to dismiss alerts
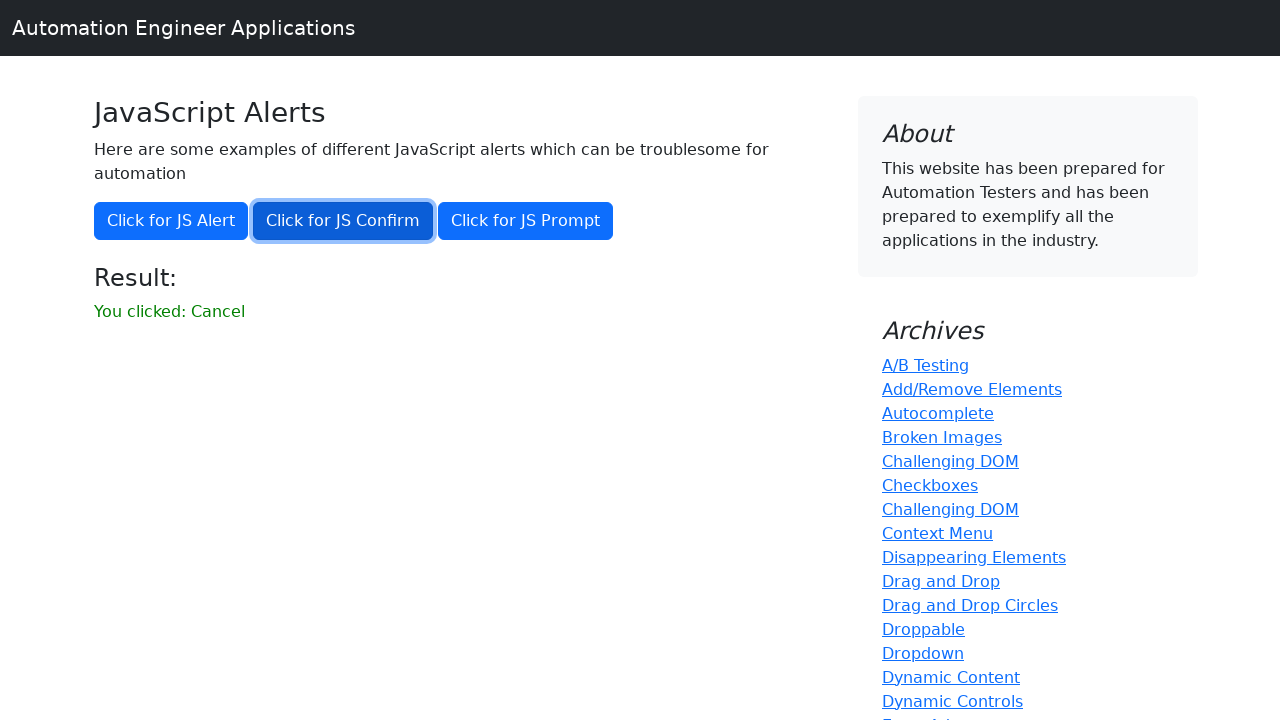

Clicked confirm button and dismissed the dialog by clicking Cancel at (343, 221) on xpath=//*[@onclick='jsConfirm()']
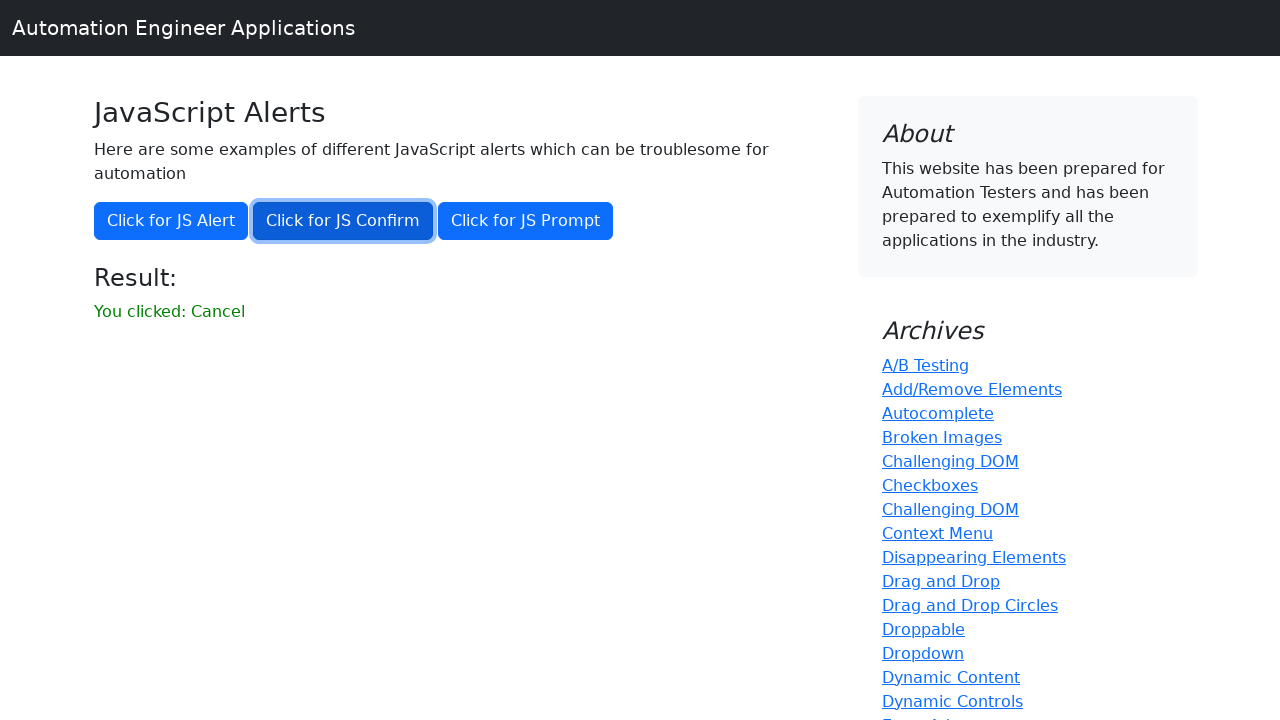

Result message element loaded and became visible
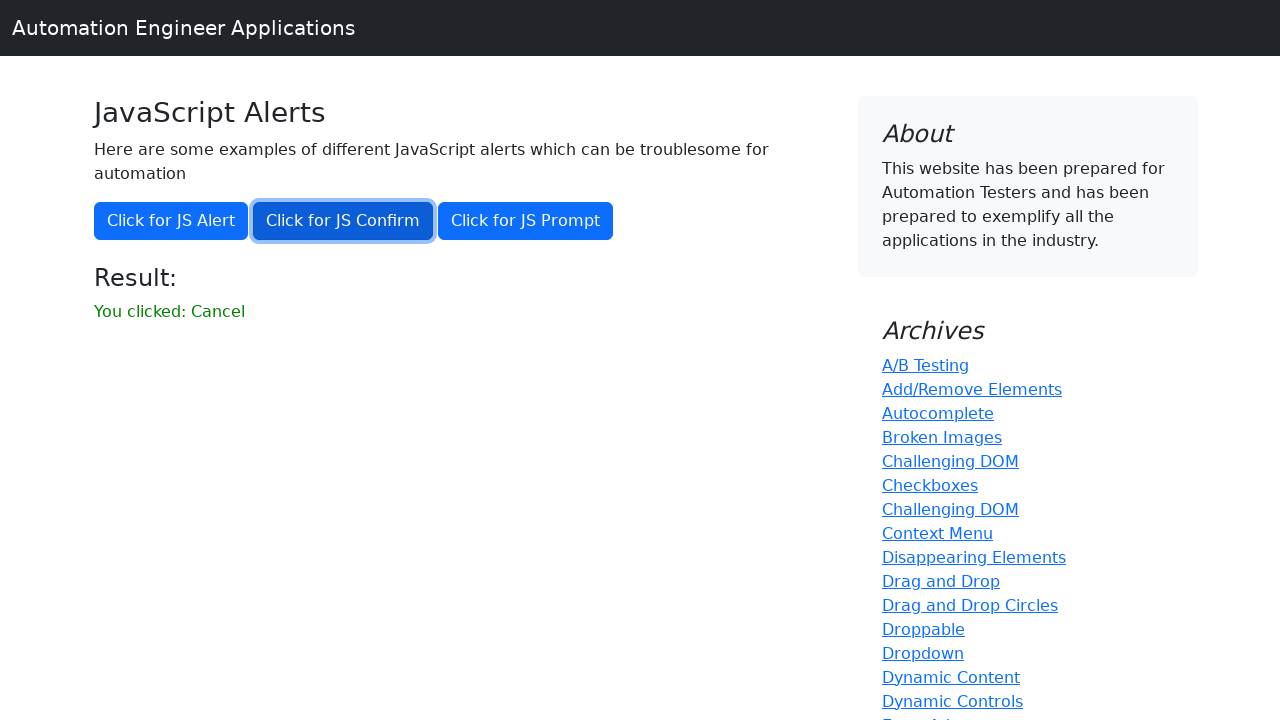

Retrieved result text: 'You clicked: Cancel'
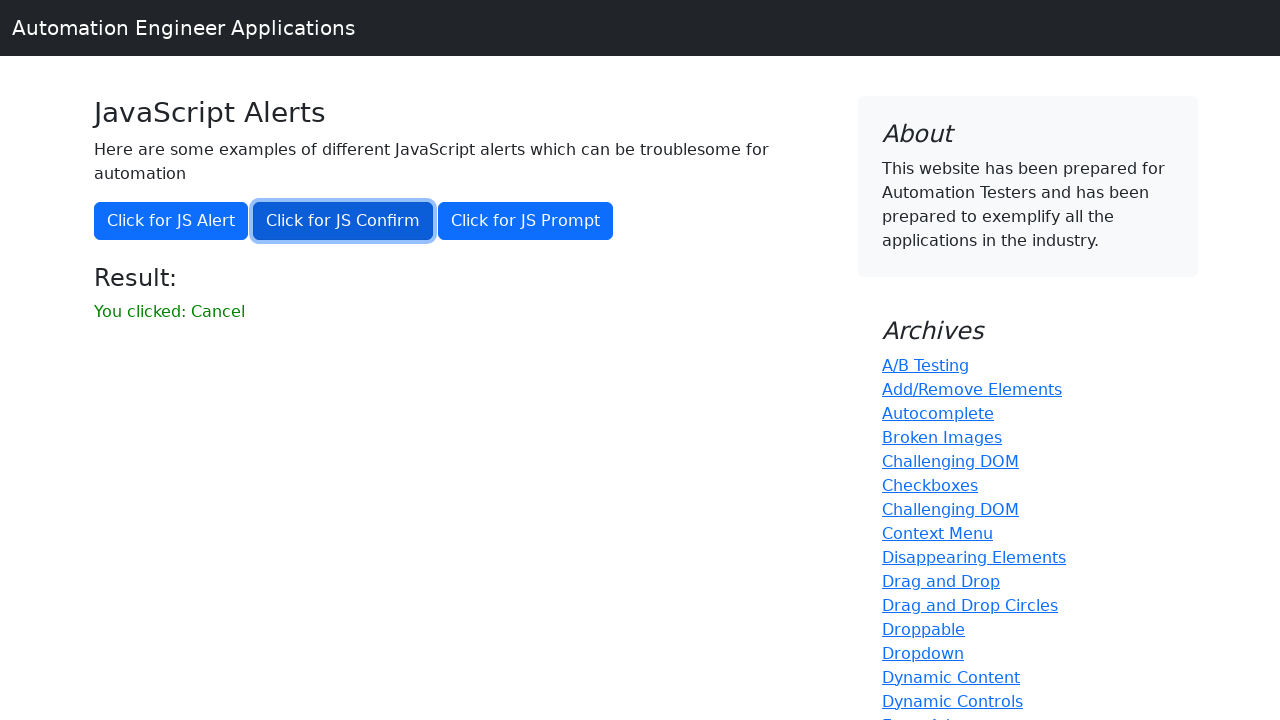

Assertion passed: result message correctly shows 'You clicked: Cancel'
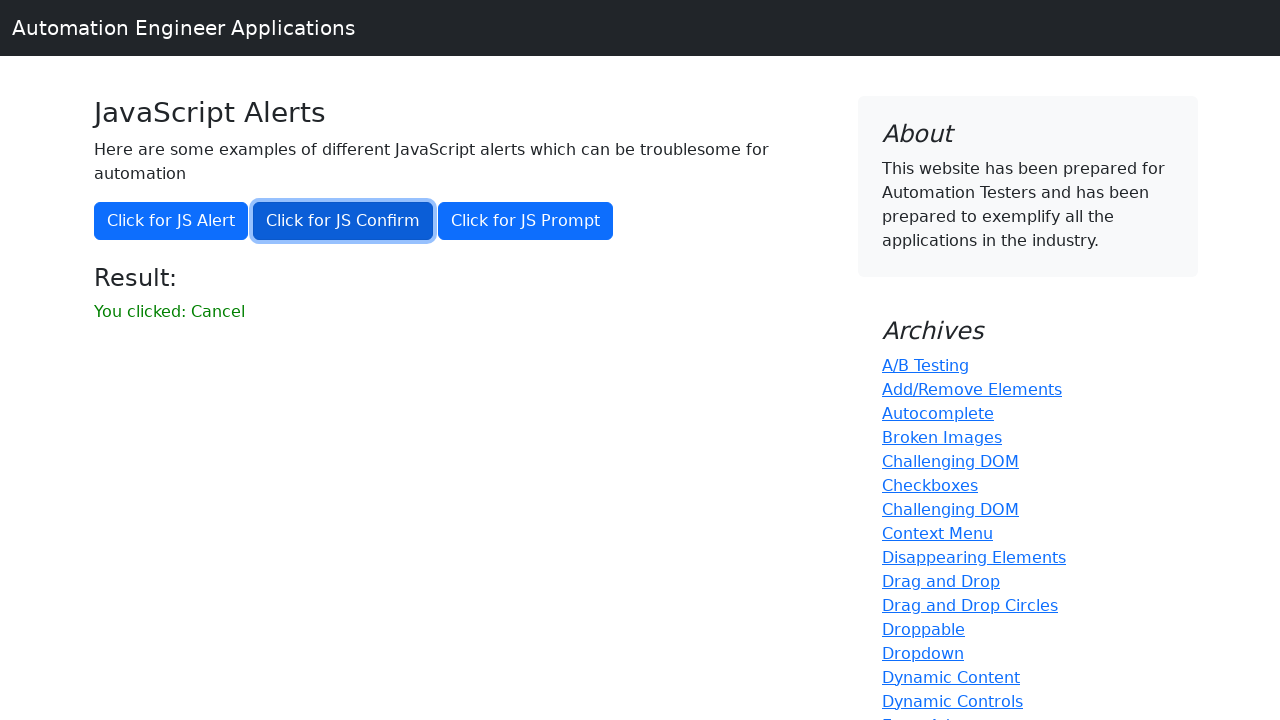

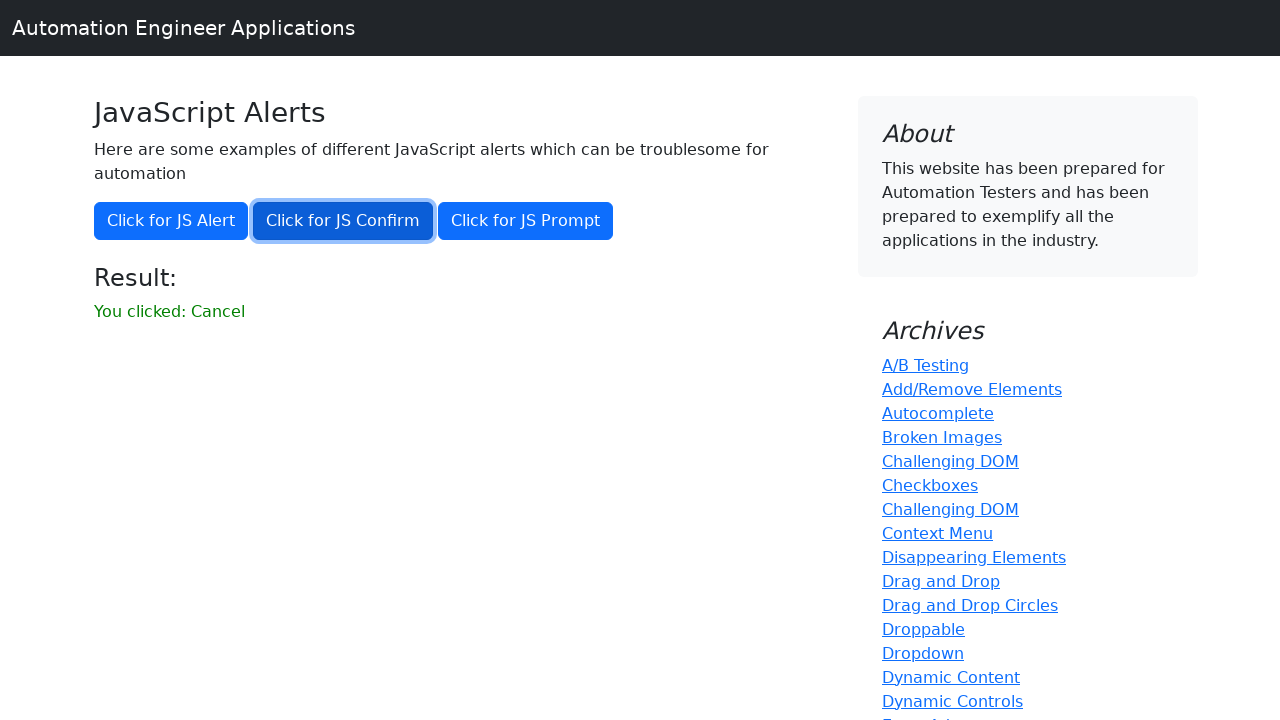